Tests the automation practice form by filling in personal information fields including first name, last name, email, phone number, selecting a date of birth from a date picker, and entering an address.

Starting URL: https://demoqa.com/automation-practice-form

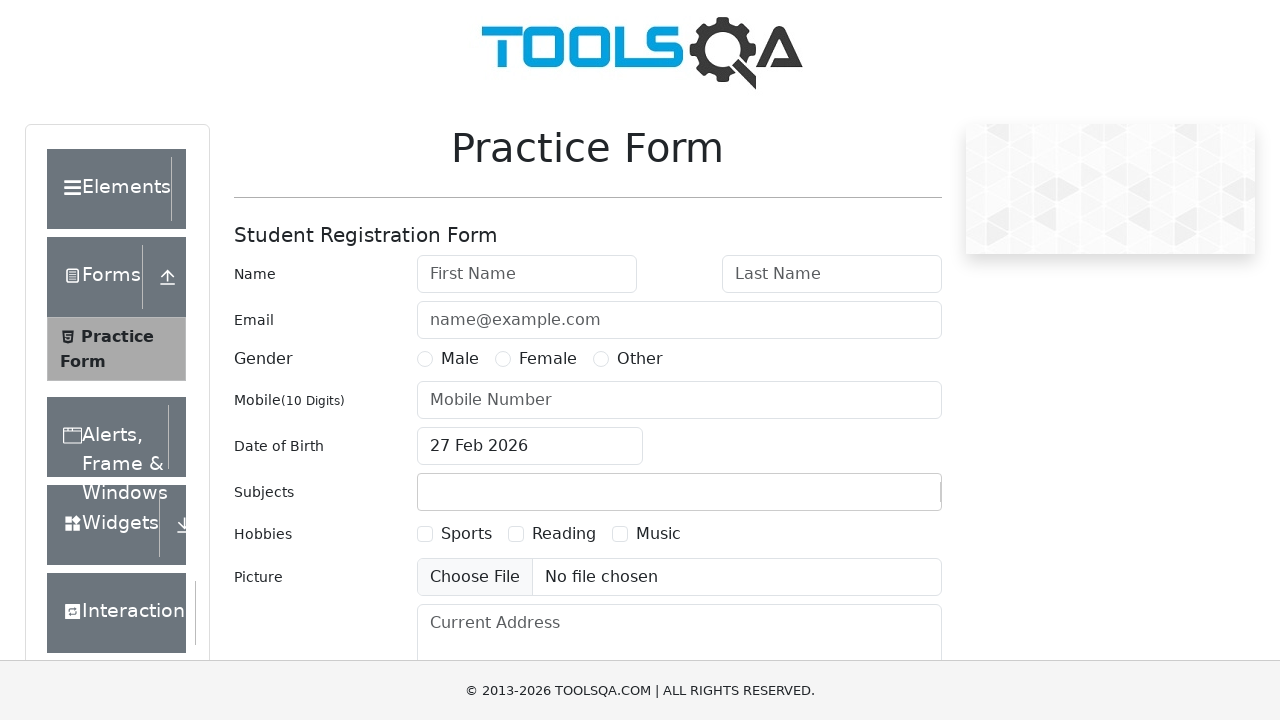

Filled first name field with 'Maksim' on input#firstName
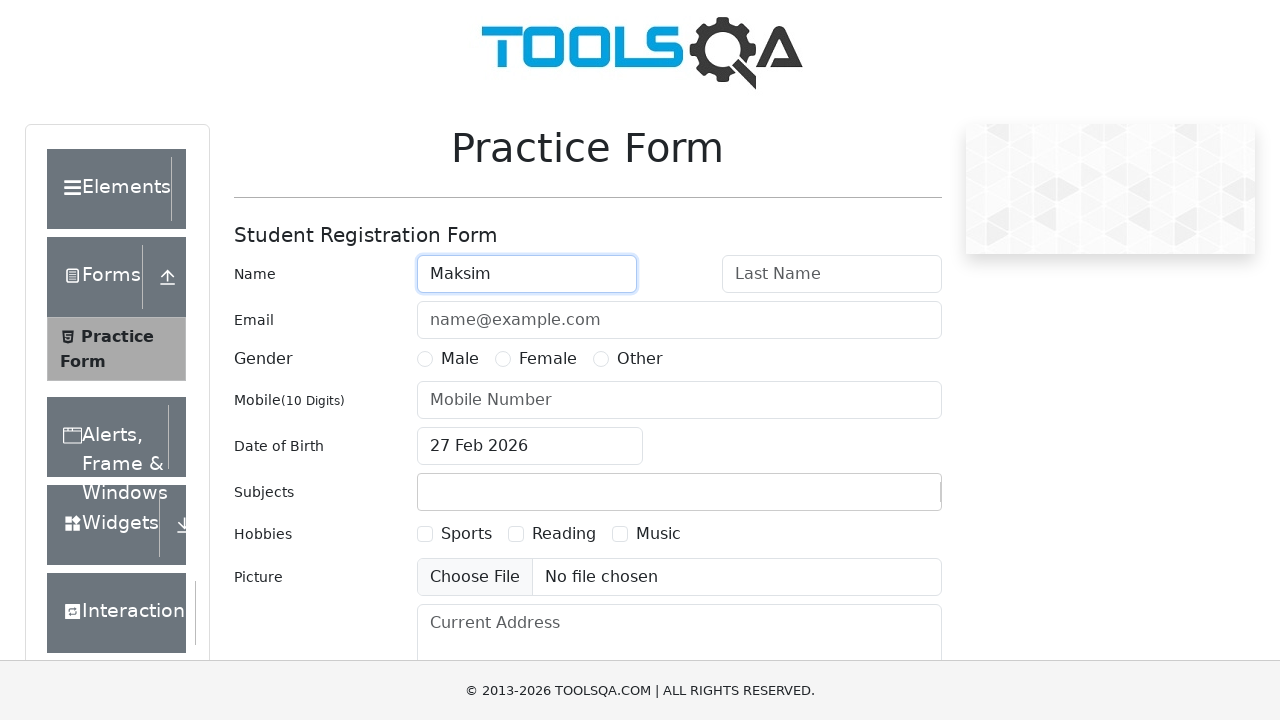

Filled last name field with 'Mosiichuk' on input#lastName
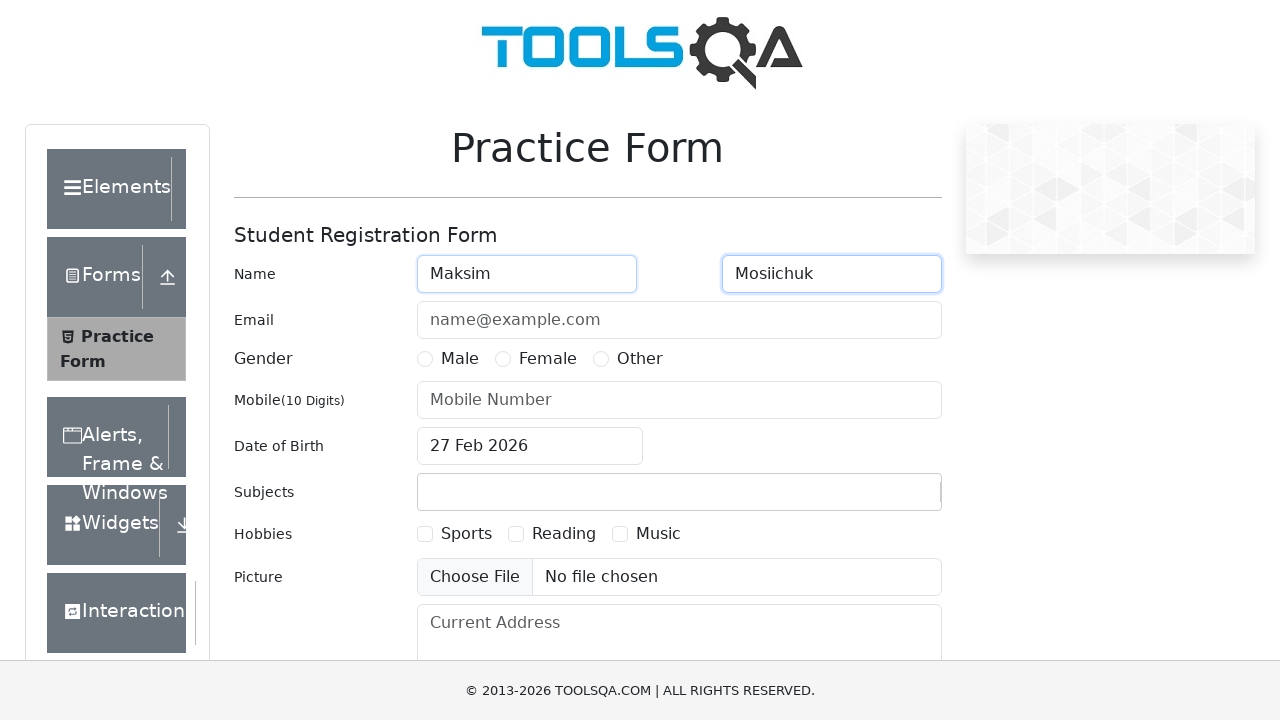

Filled email field with 'm.mosss@gmail.com' on input#userEmail
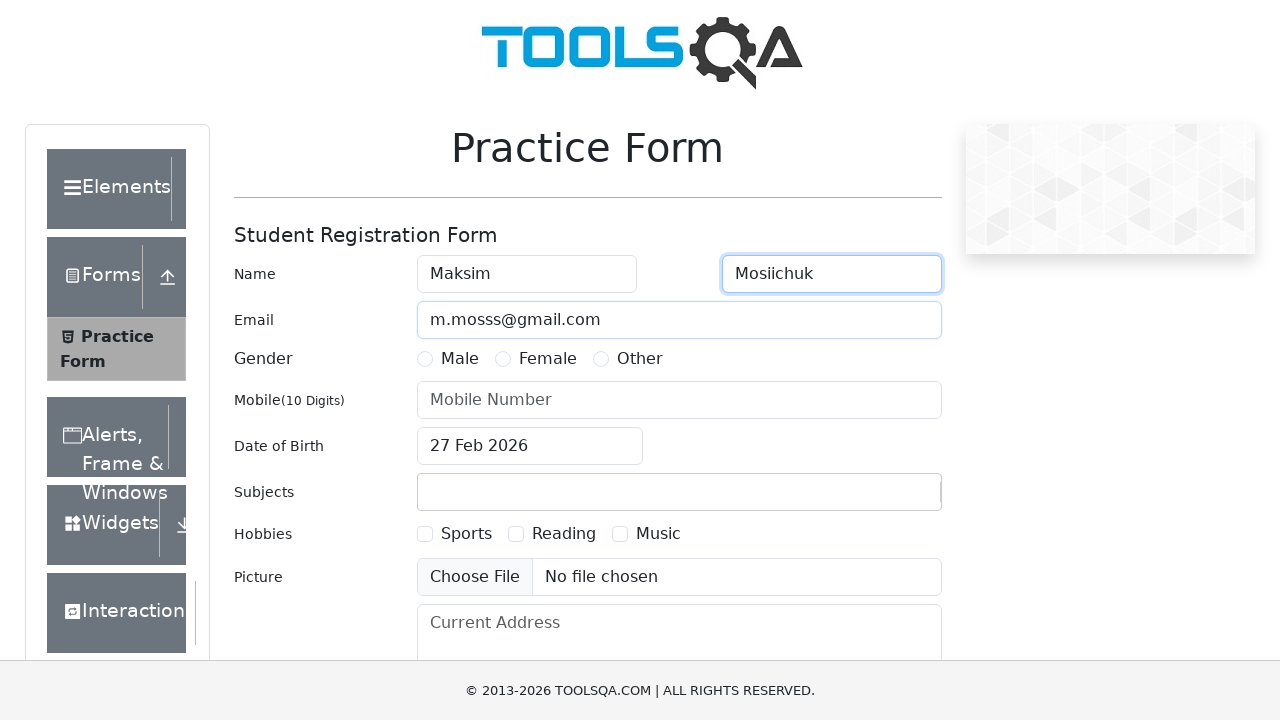

Filled phone number field with '0966422661' on input#userNumber
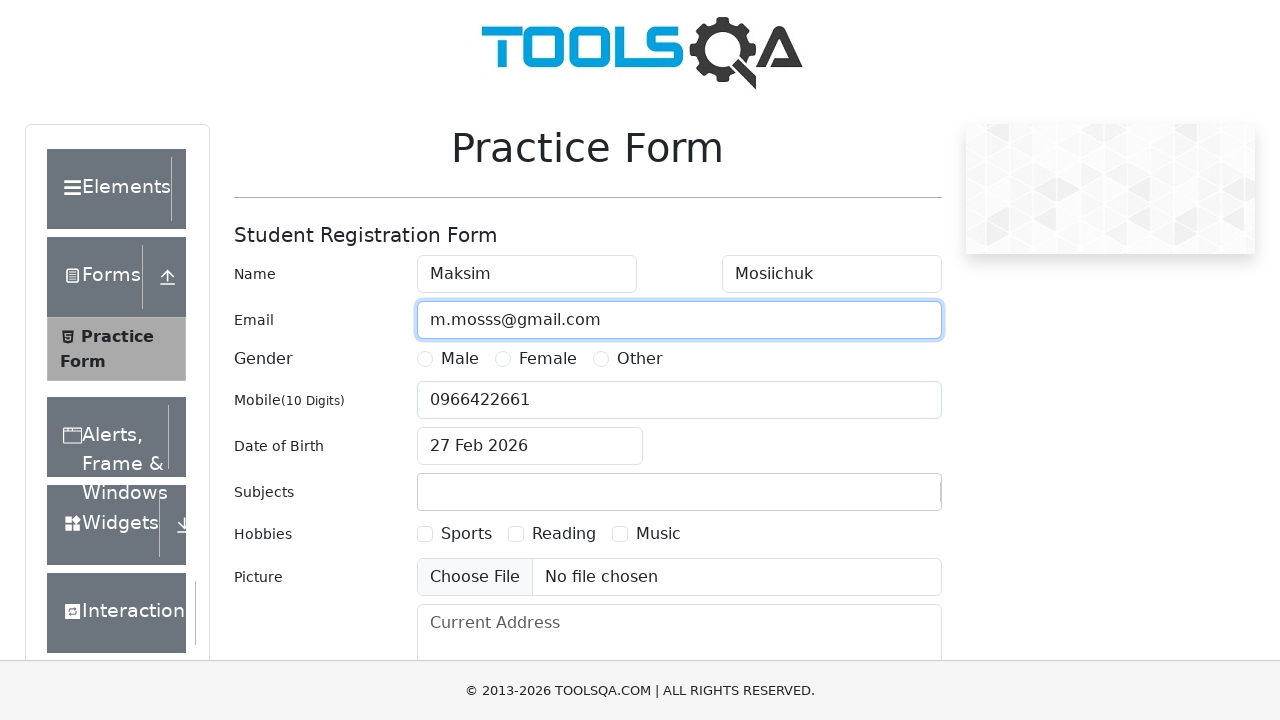

Clicked date of birth input to open date picker at (530, 446) on input#dateOfBirthInput
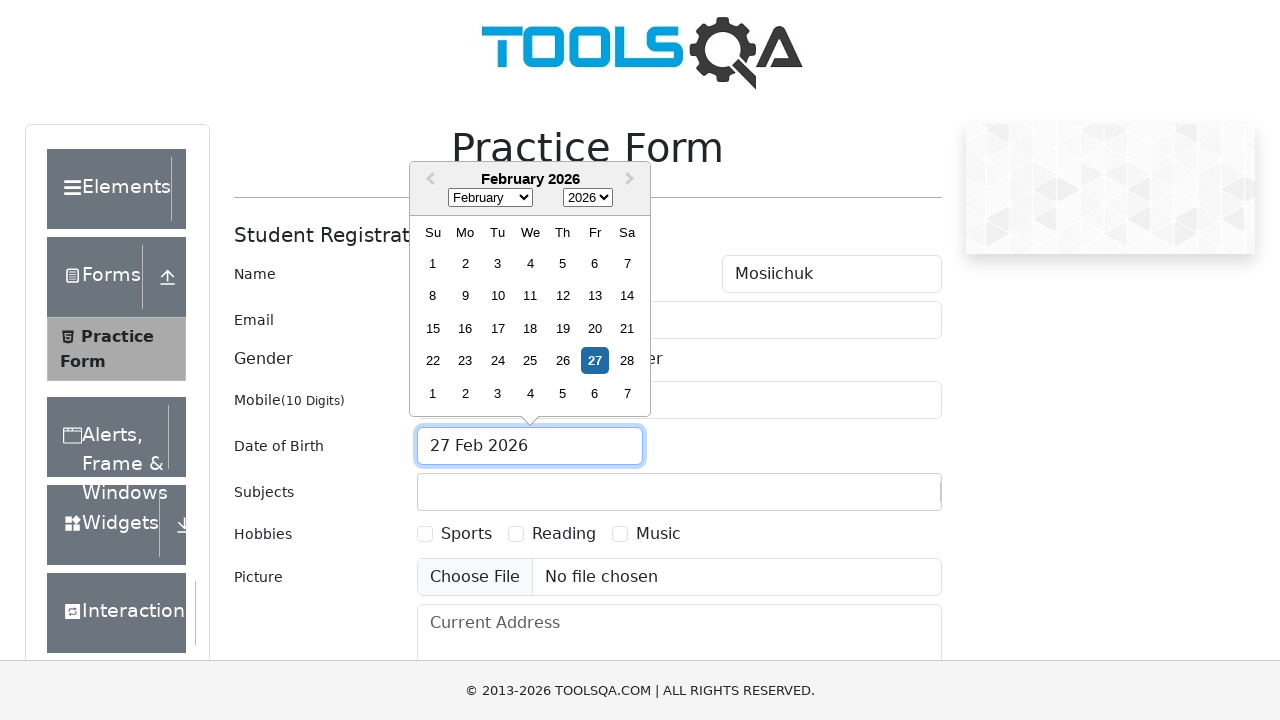

Clicked year dropdown in date picker at (588, 198) on select.react-datepicker__year-select
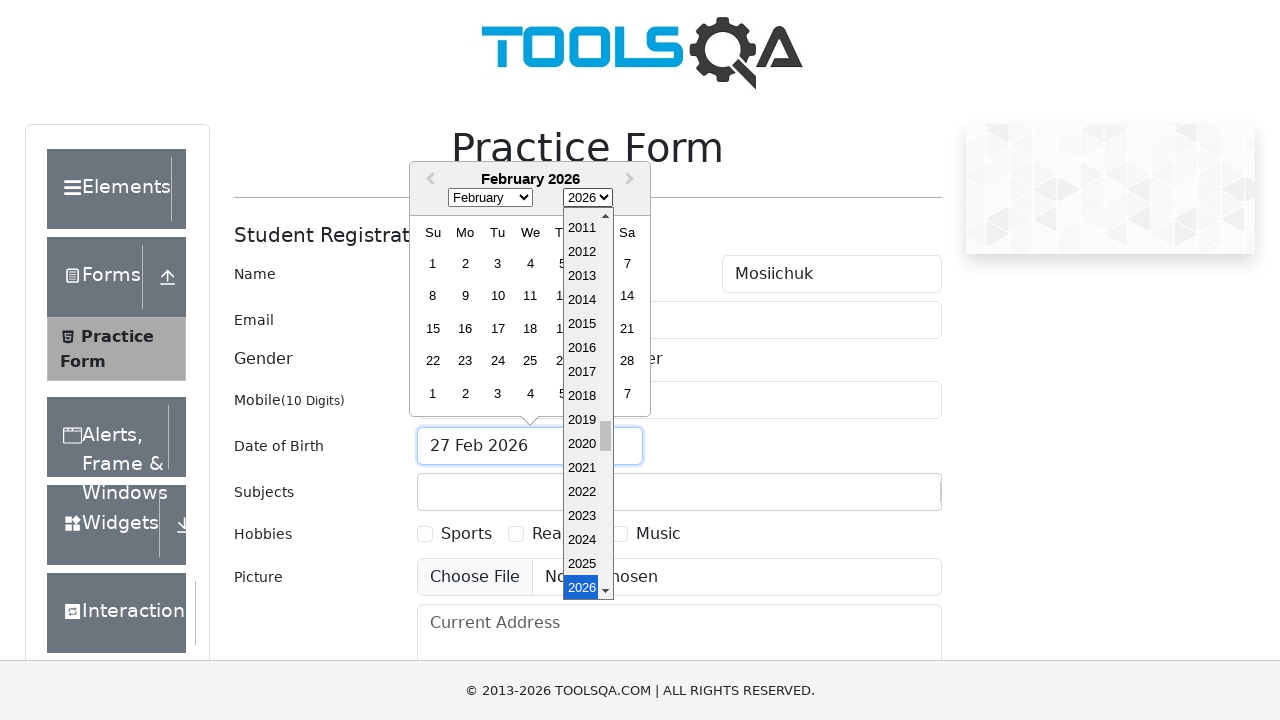

Selected year 2001 from dropdown on select.react-datepicker__year-select
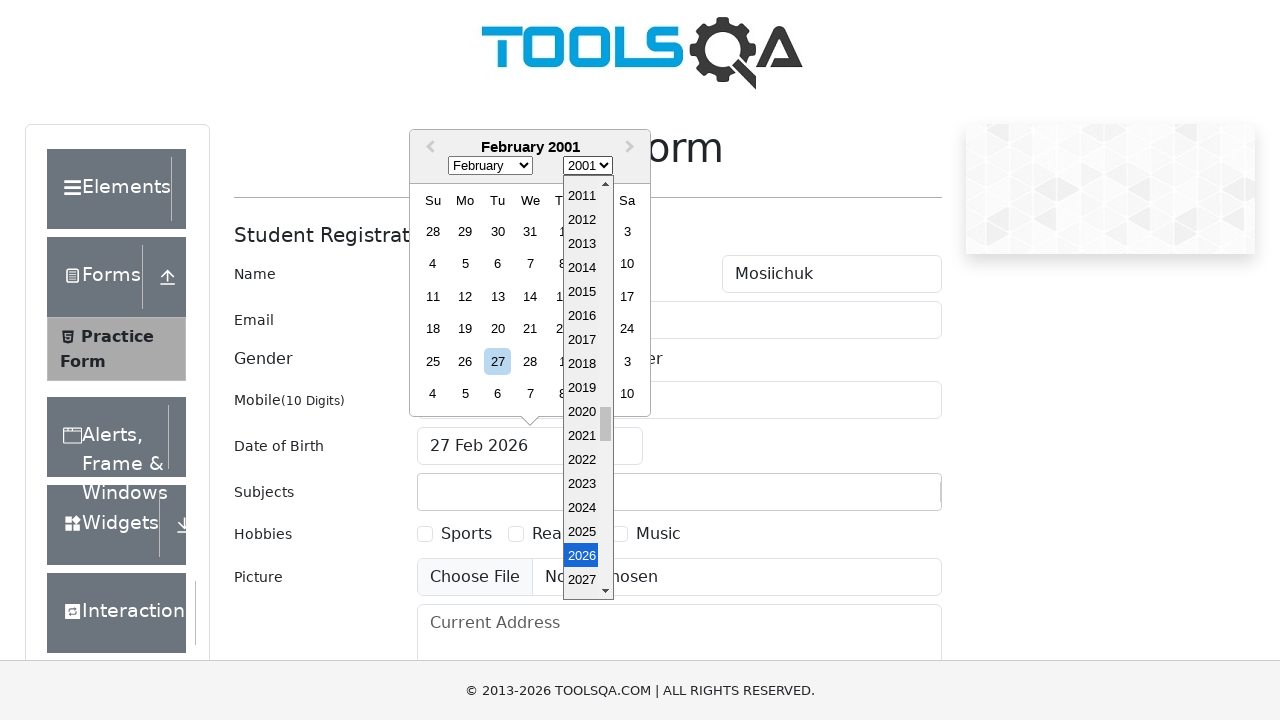

Double-clicked next navigation button to advance months at (632, 148) on button.react-datepicker__navigation--next
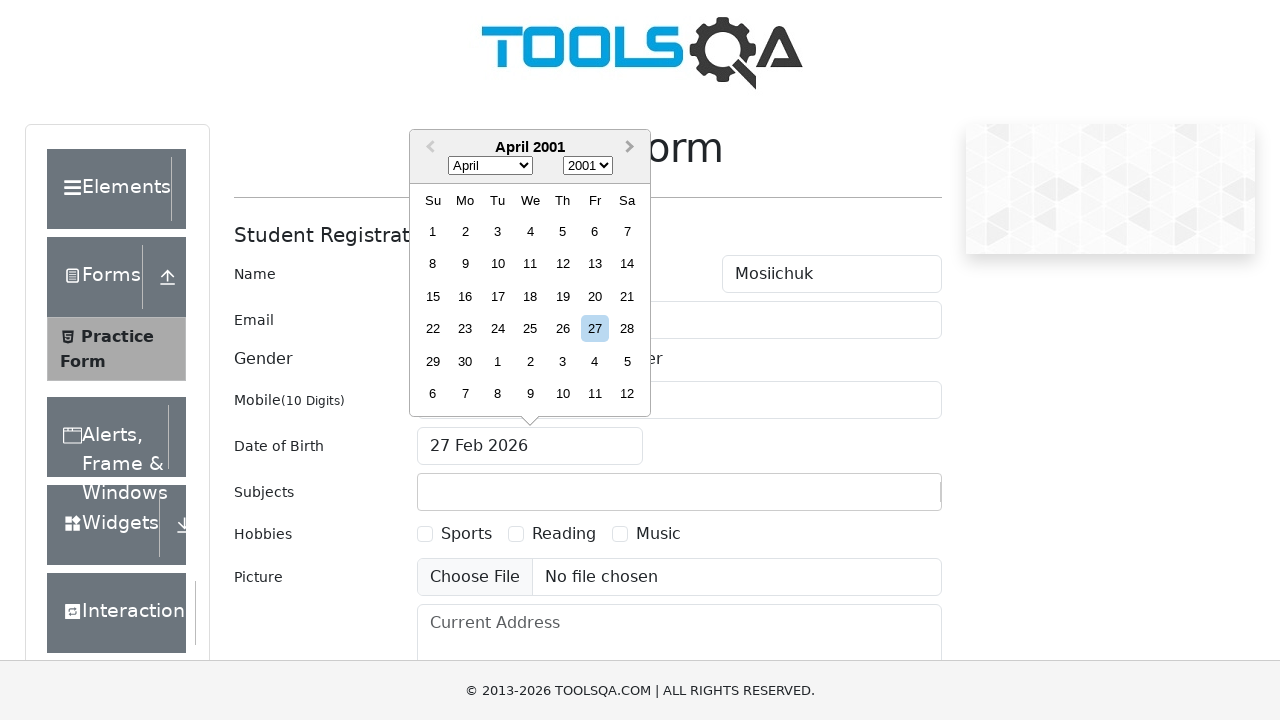

Selected day 9 from date picker calendar at (465, 264) on div.react-datepicker__day--009
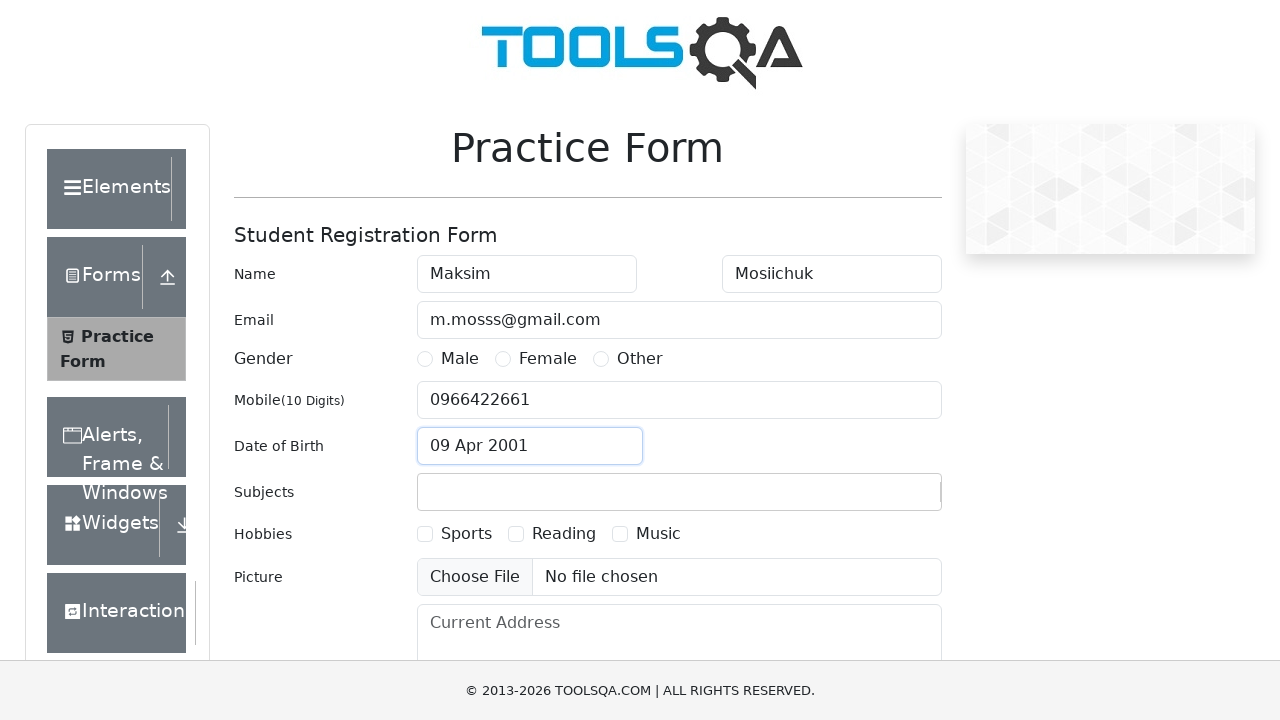

Double-clicked upload picture input field at (679, 577) on input#uploadPicture
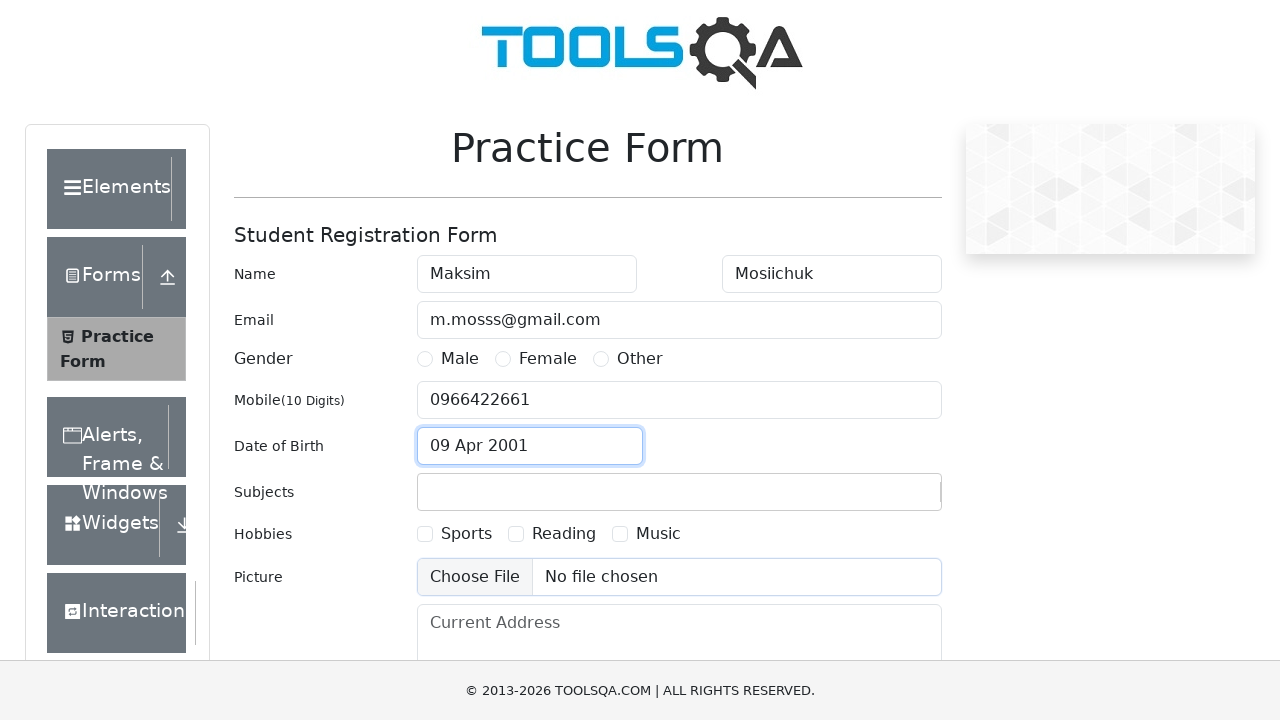

Filled current address field with 'Kiev.Ukraine' on textarea#currentAddress
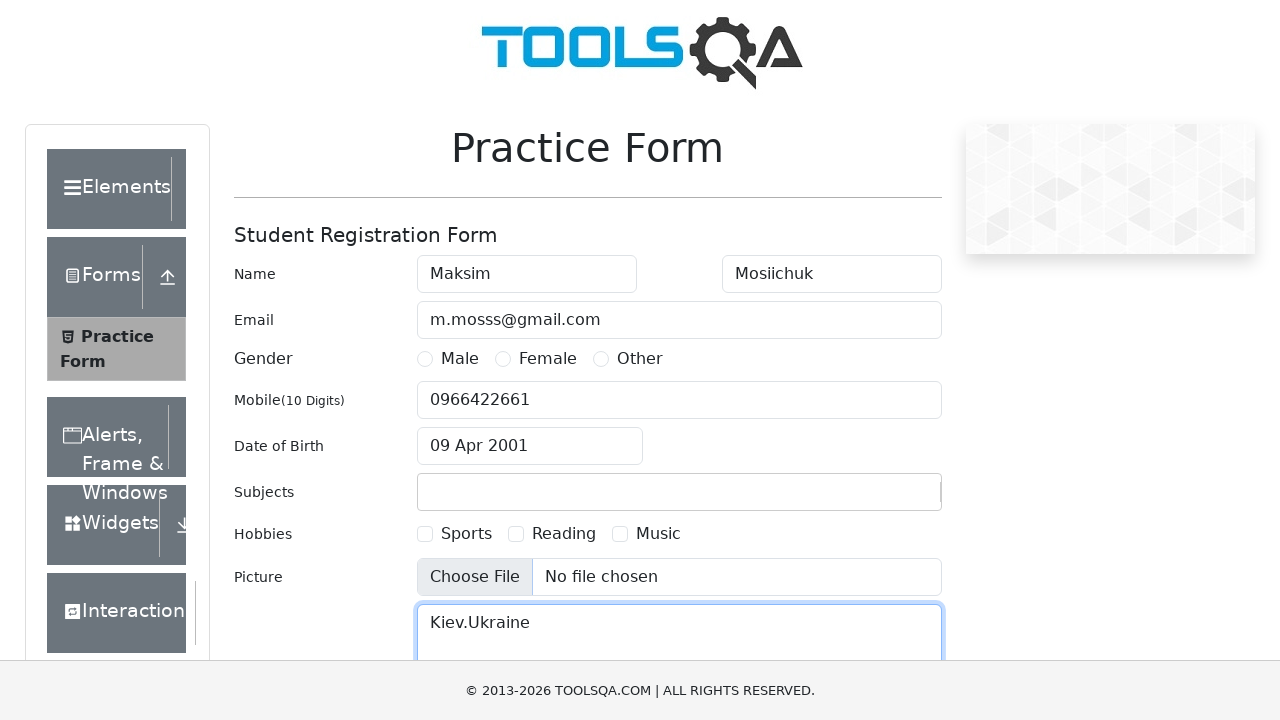

Waited 1 second for form to stabilize
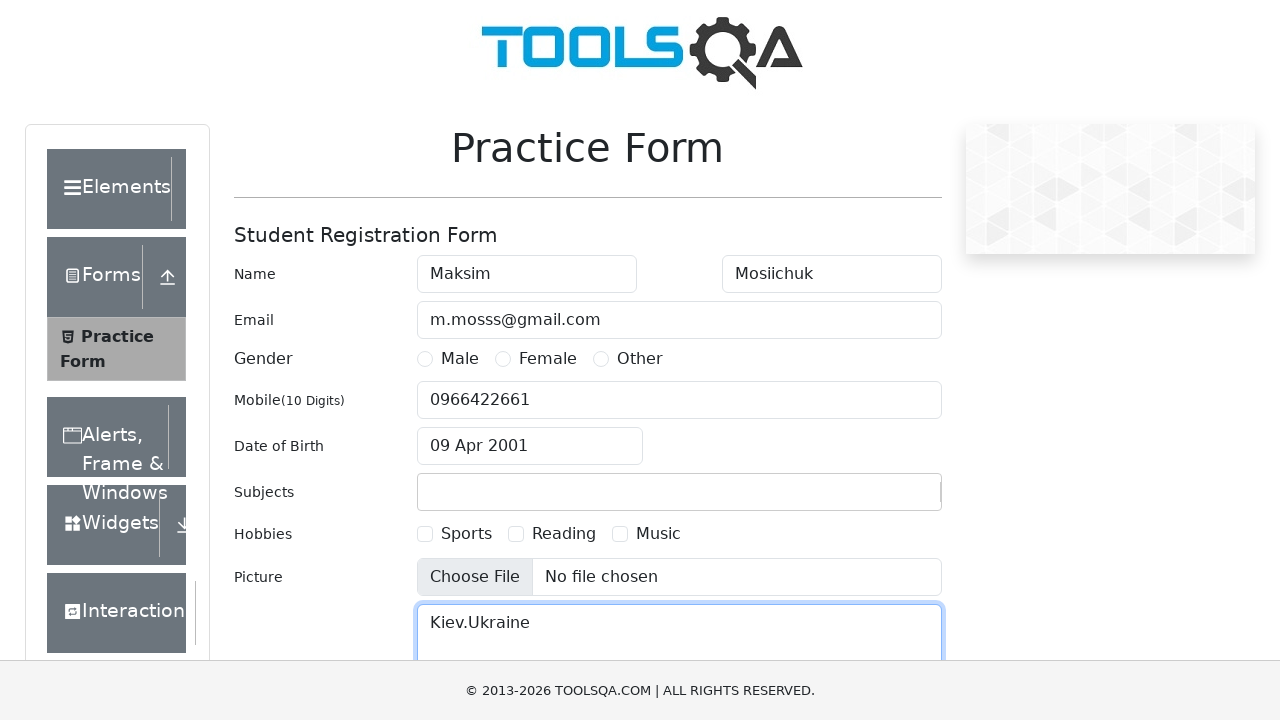

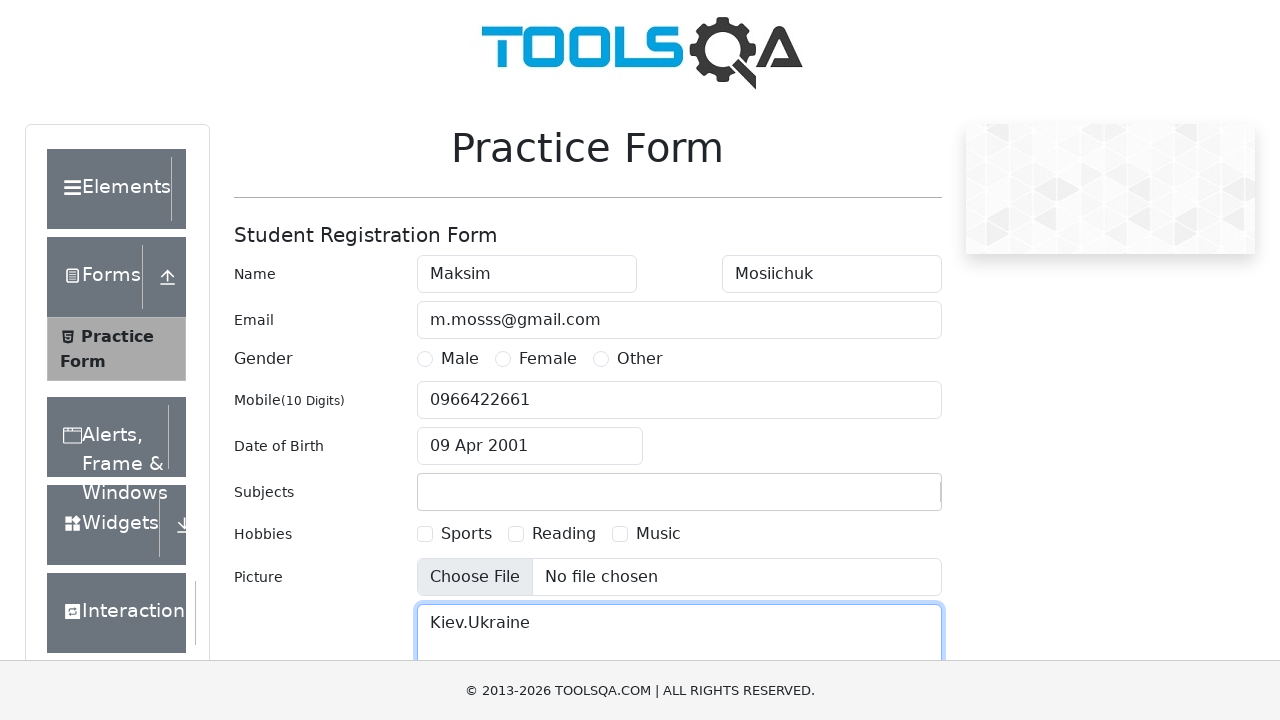